Tests Python.org search functionality by searching for "try except", then navigates through multiple pages of search results, extracting and displaying result titles.

Starting URL: http://www.python.org

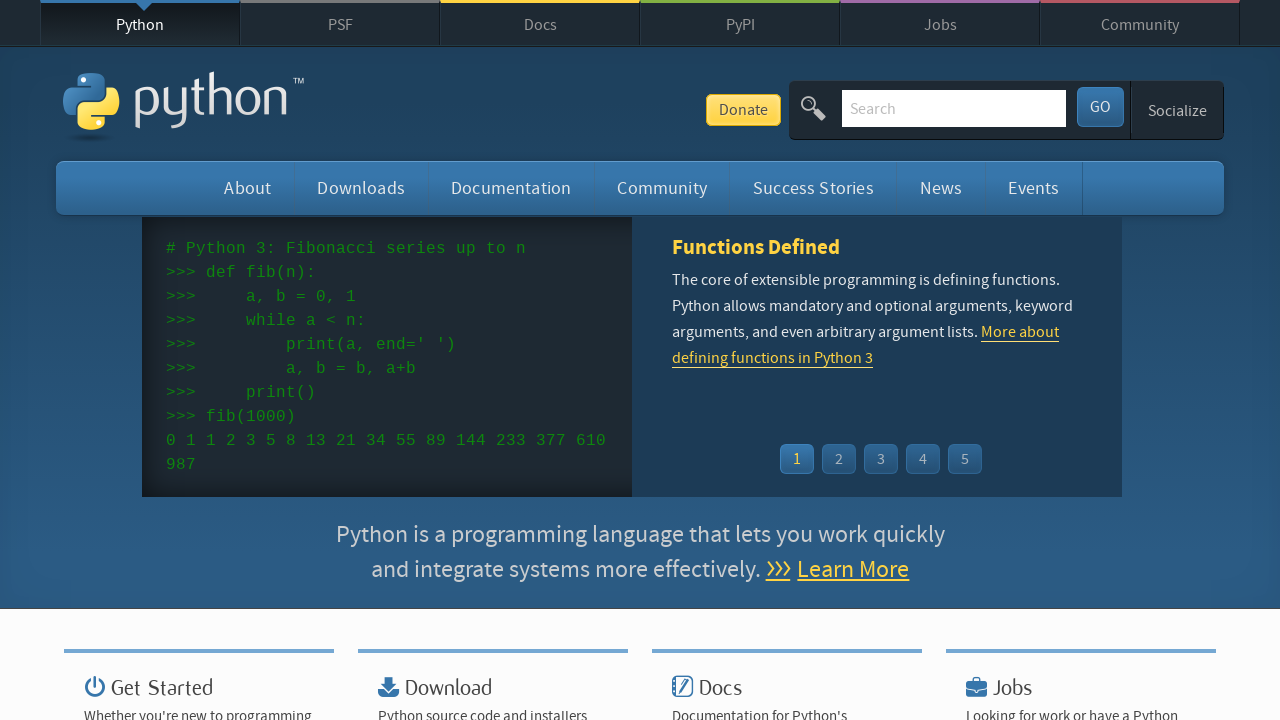

Verified 'Python' in page title
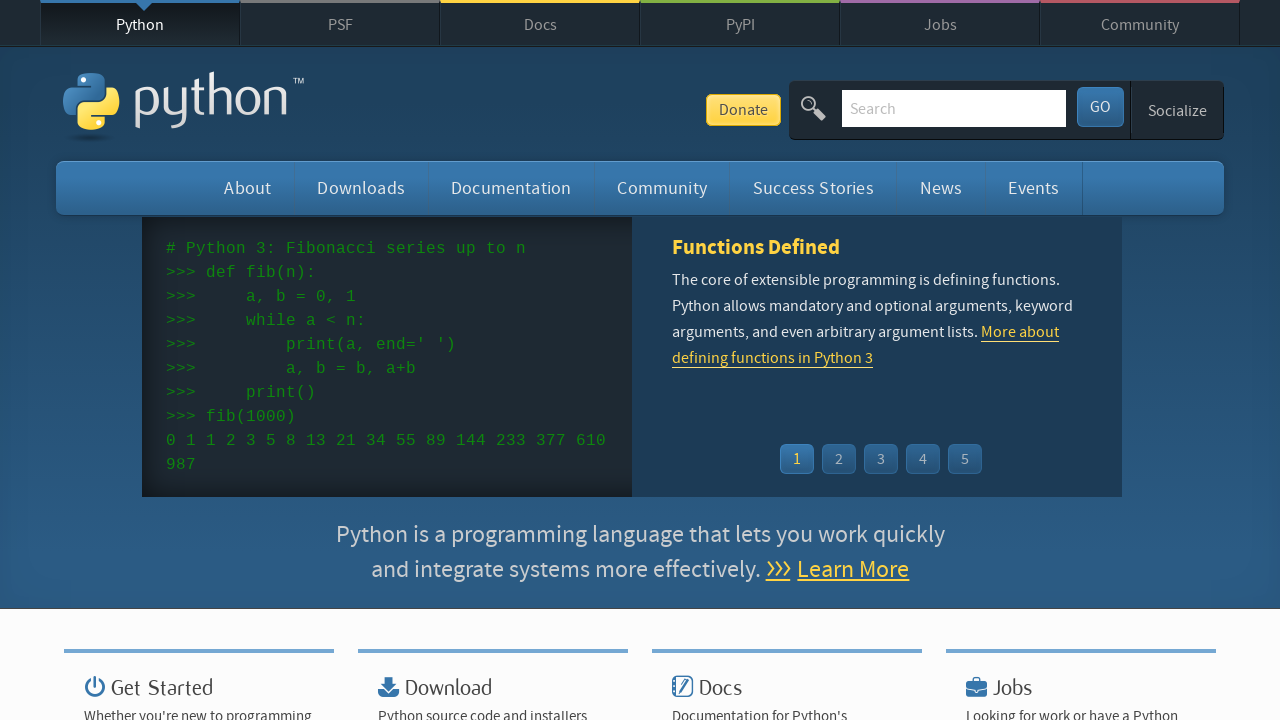

Filled search box with 'try except' on input[name='q']
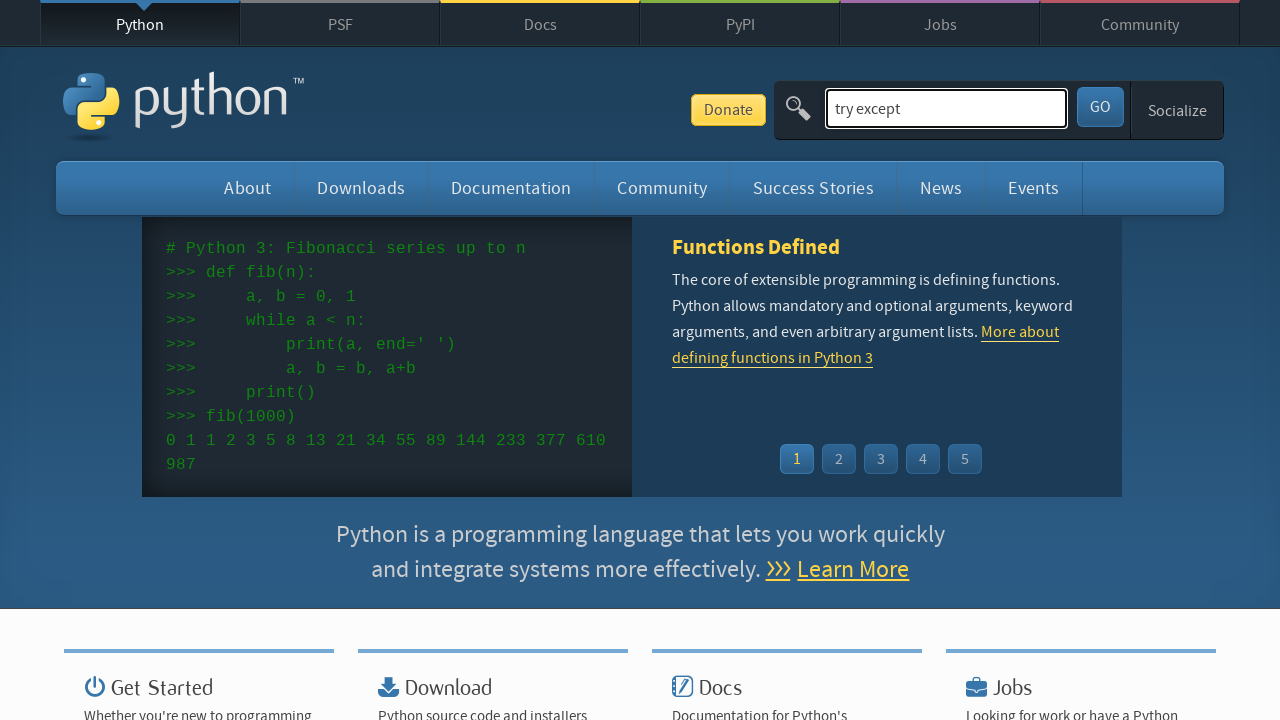

Submitted search query by pressing Enter on input[name='q']
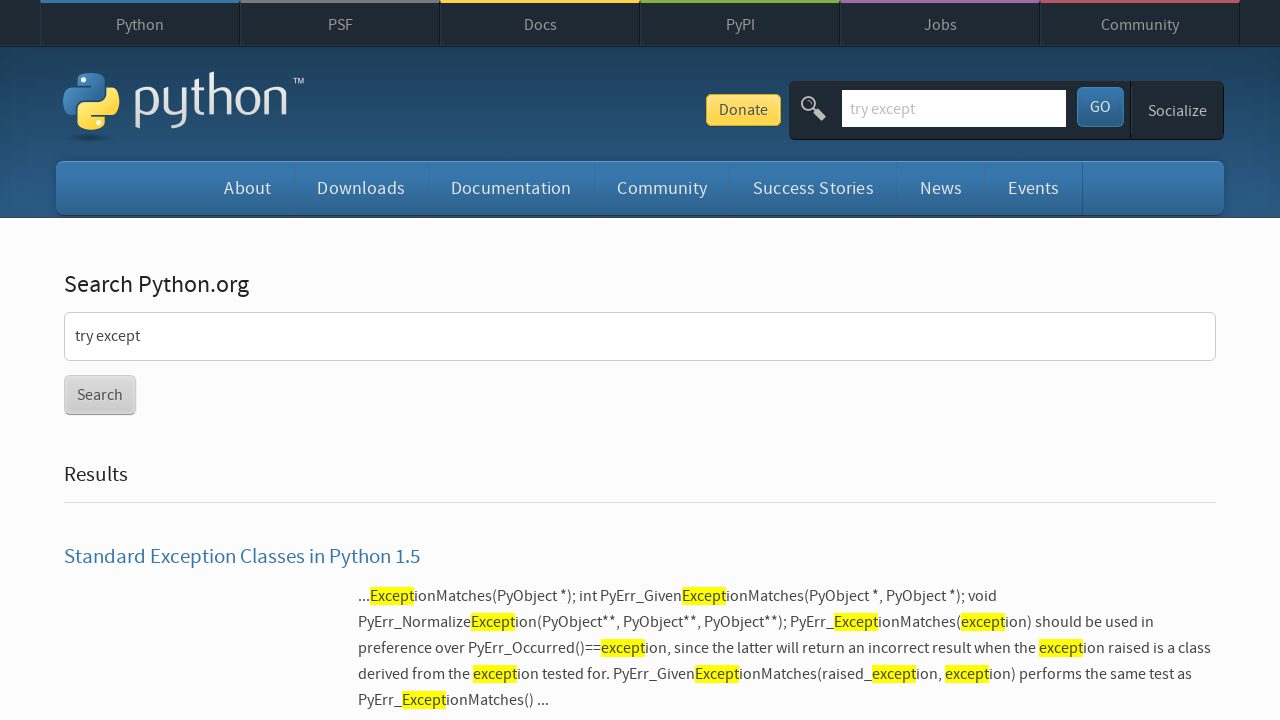

Search results list loaded
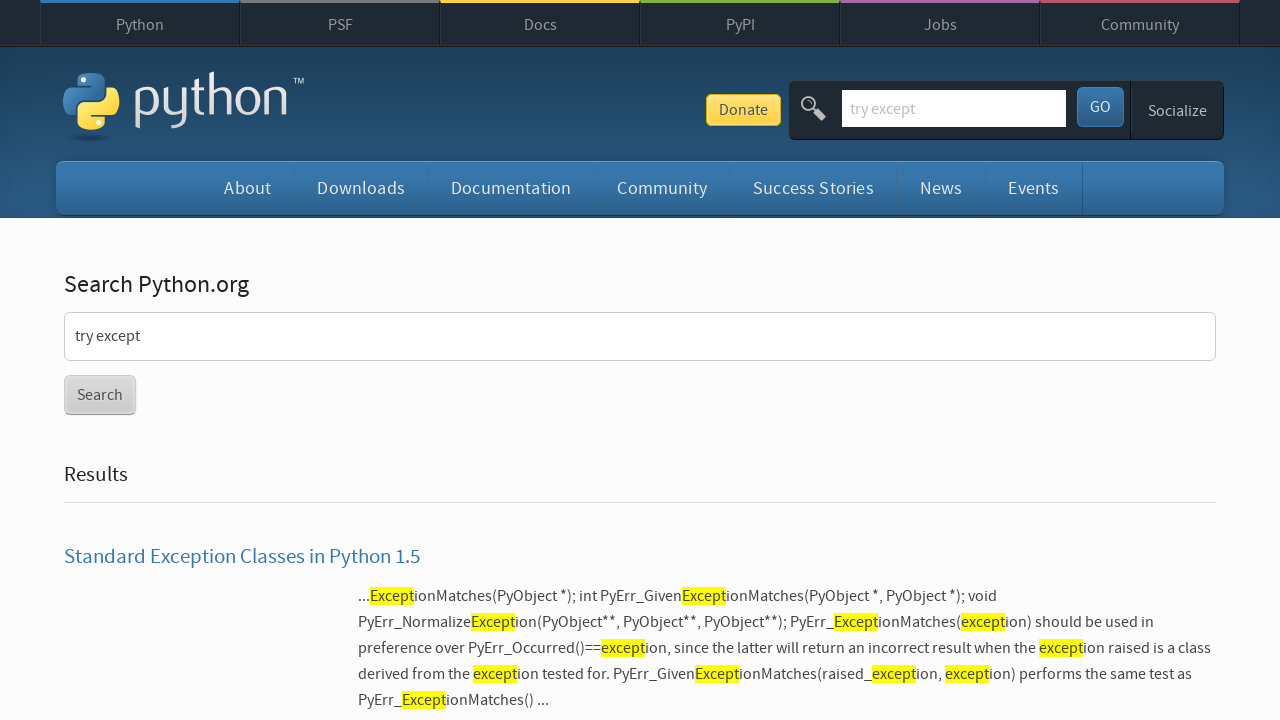

Content container loaded on page 1
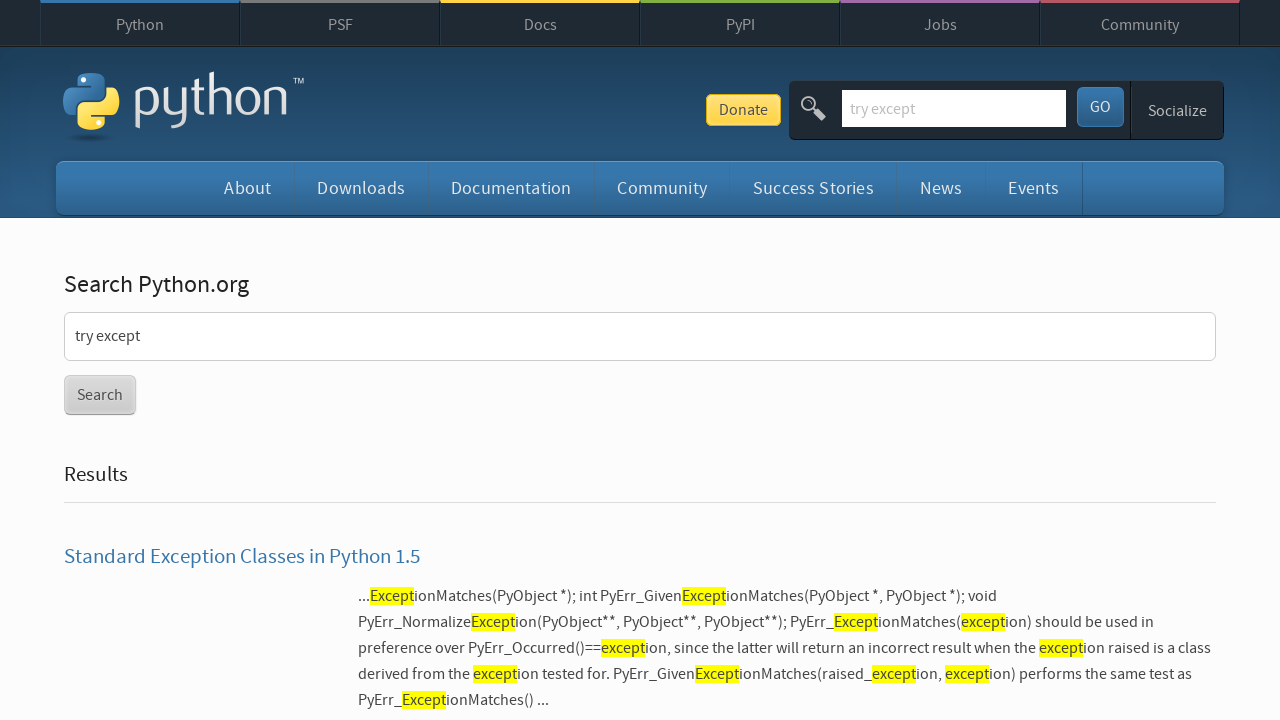

Search form loaded on page 1
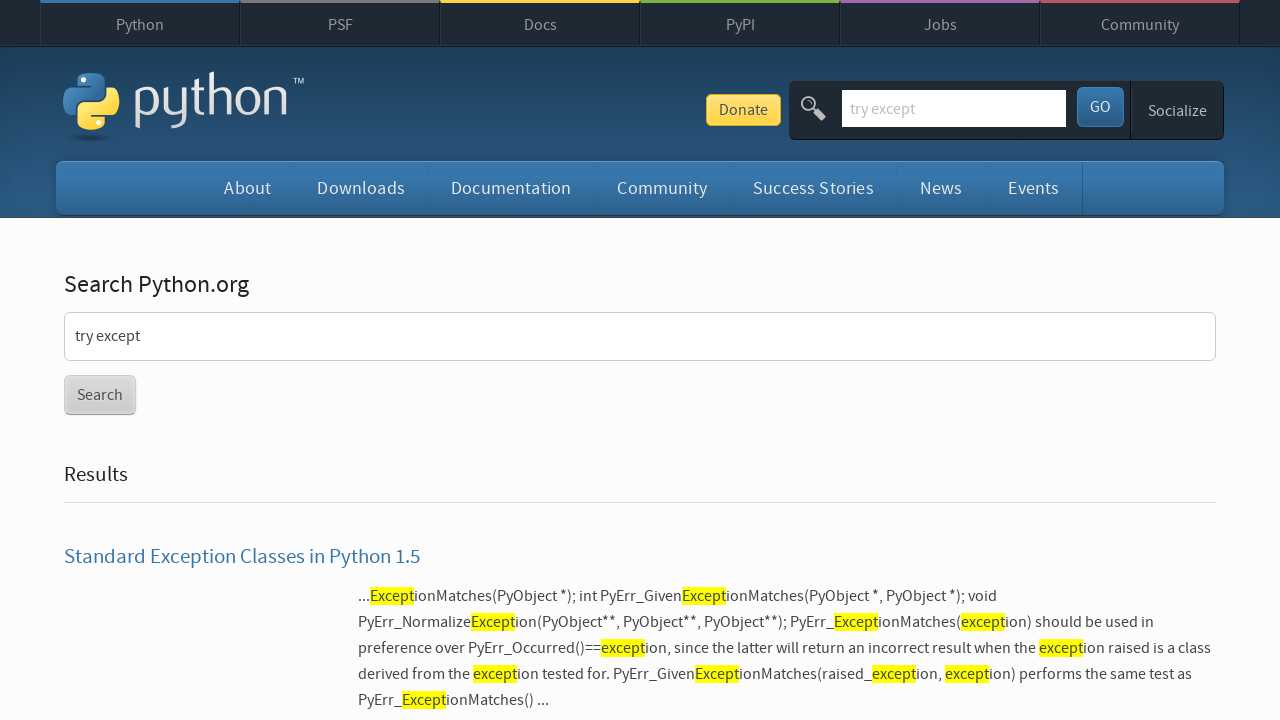

Results menu loaded on page 1
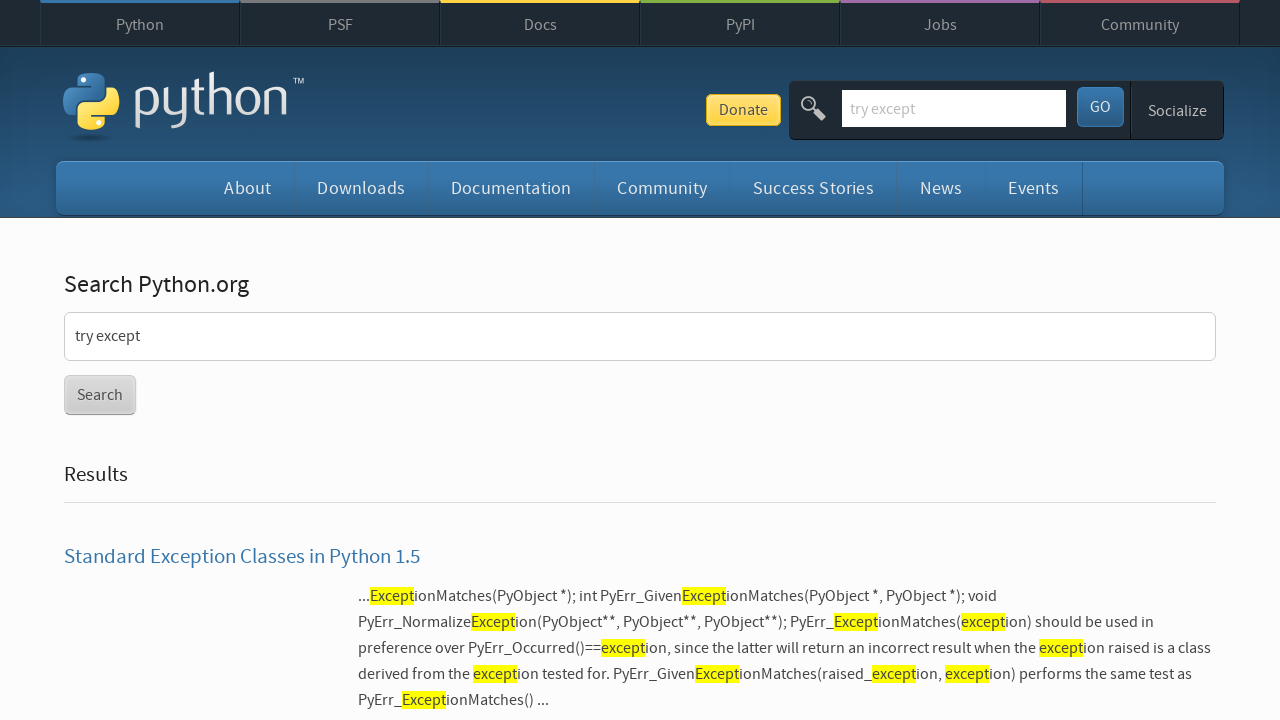

Clicked 'Next »' to navigate to next page of results at (163, 360) on text=Next »
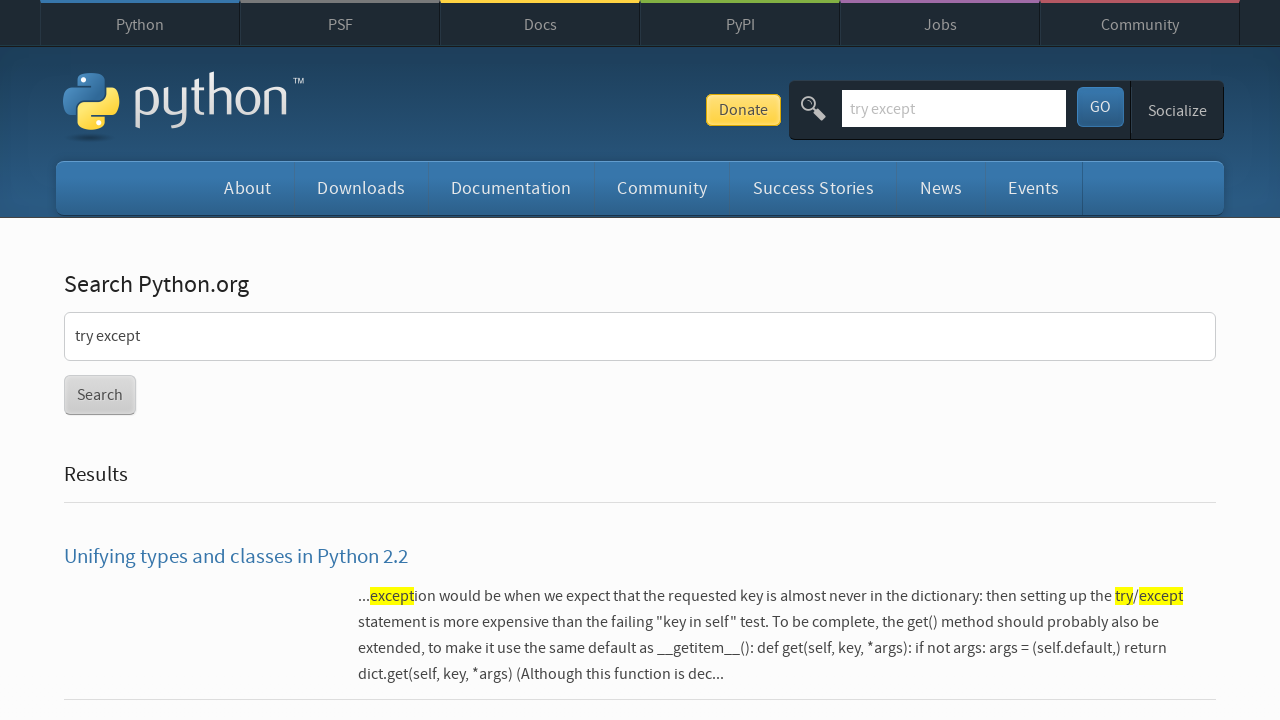

Next page results menu loaded
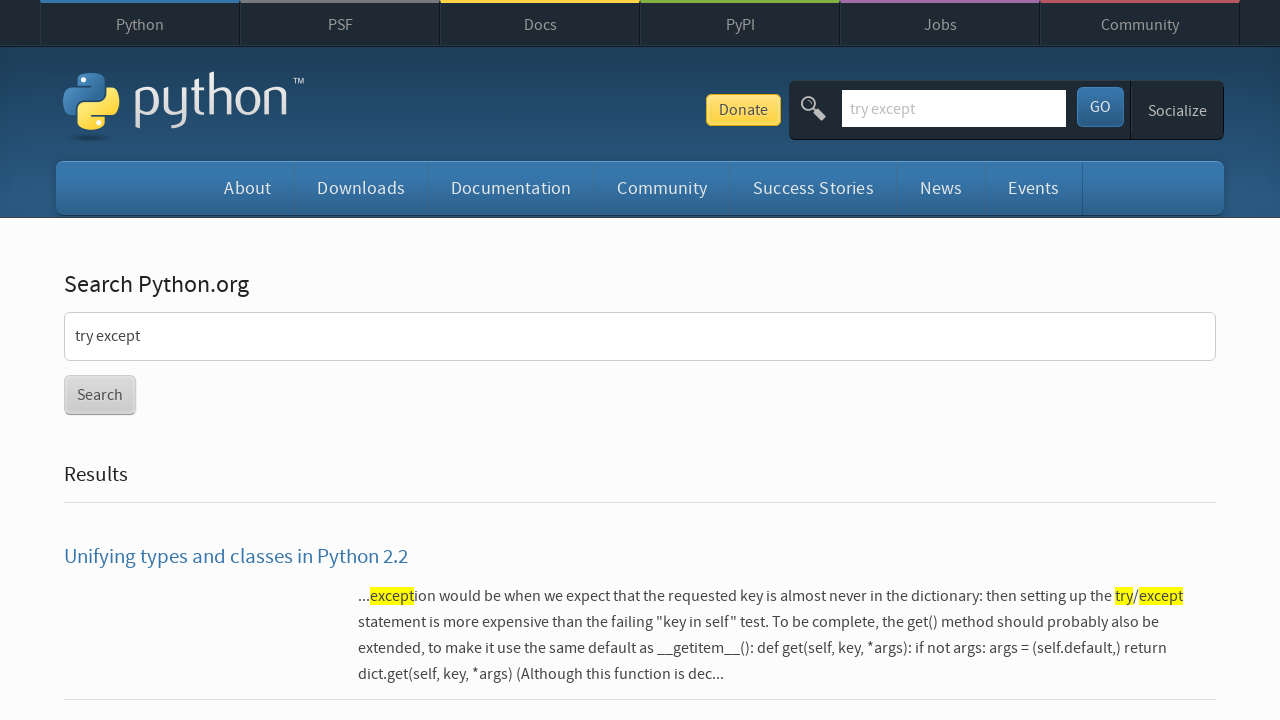

Content container loaded on page 2
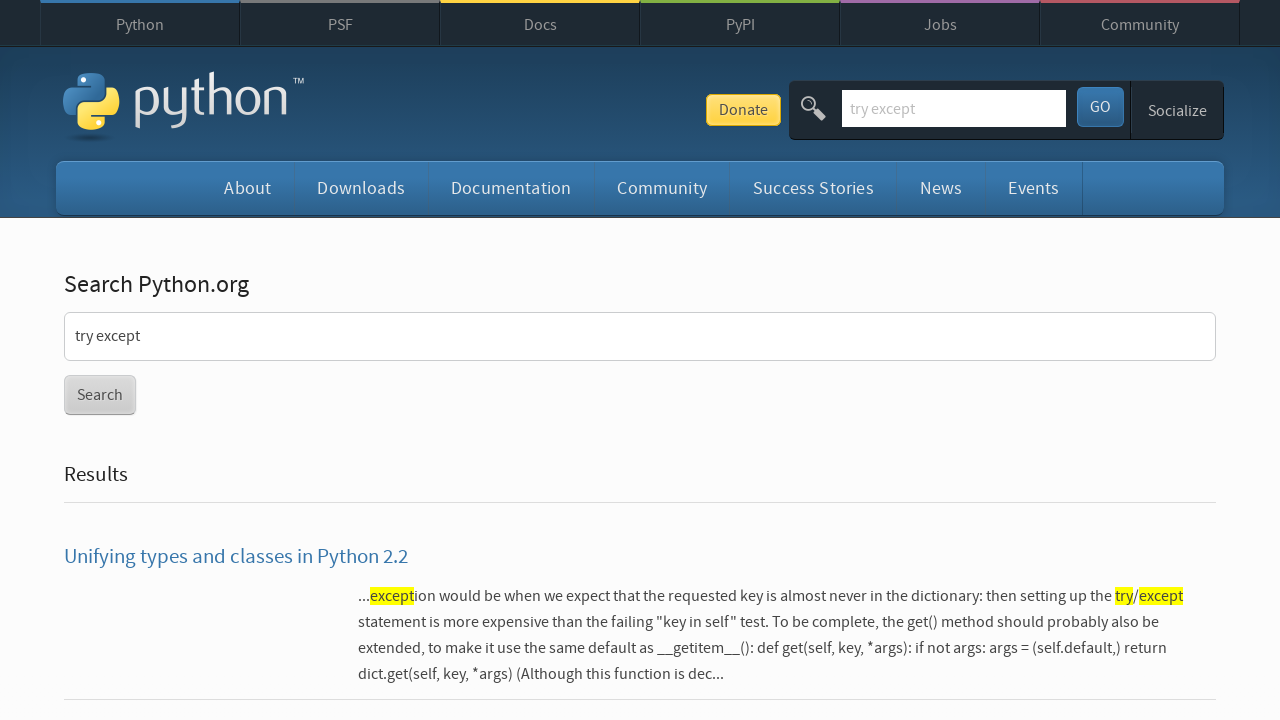

Search form loaded on page 2
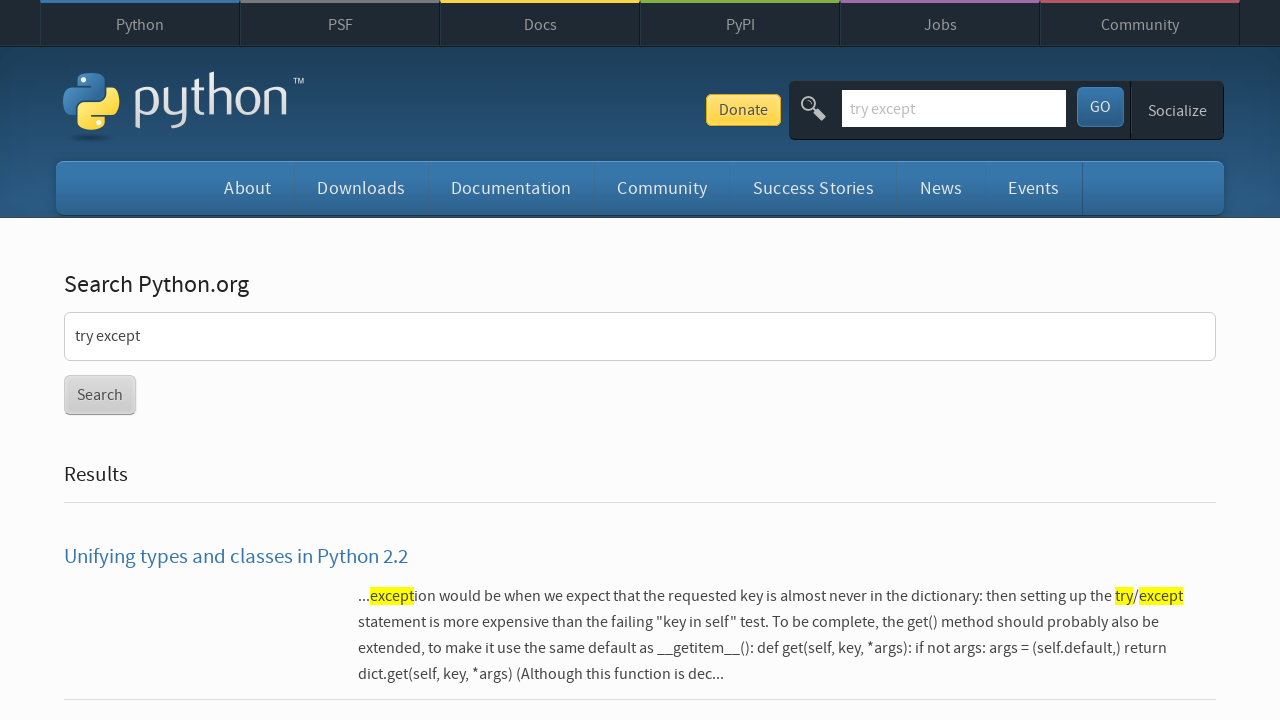

Results menu loaded on page 2
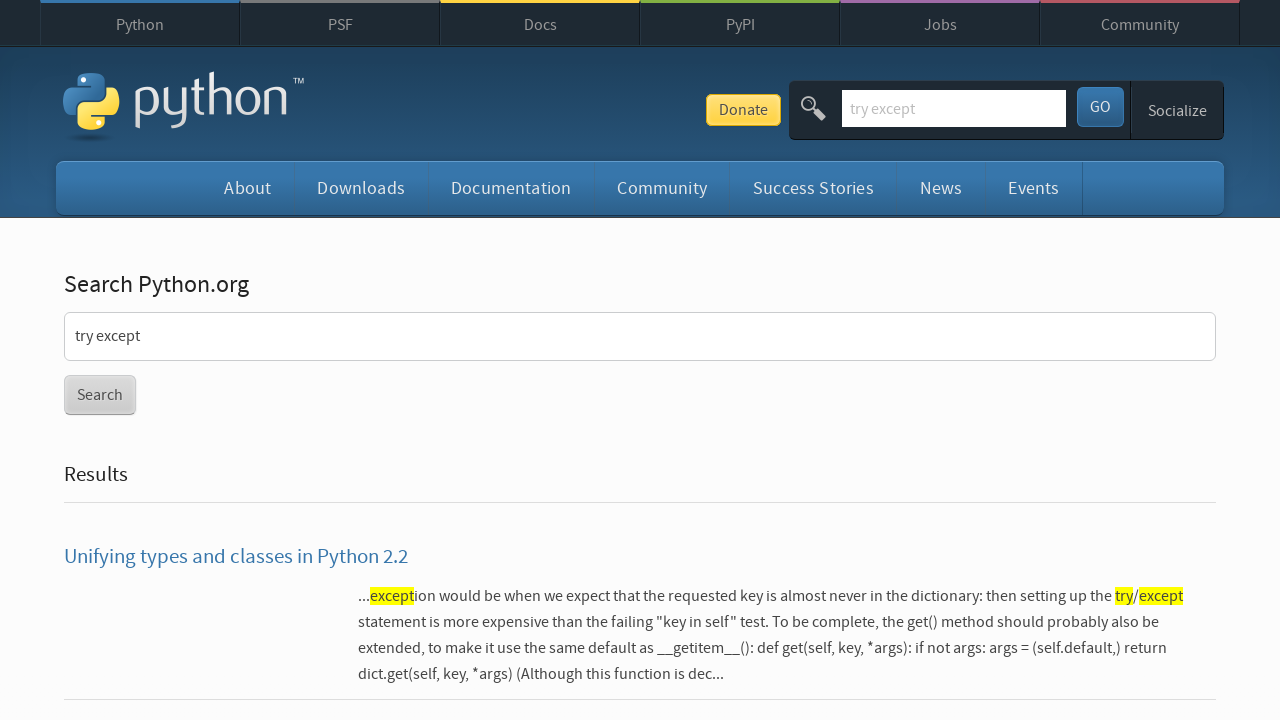

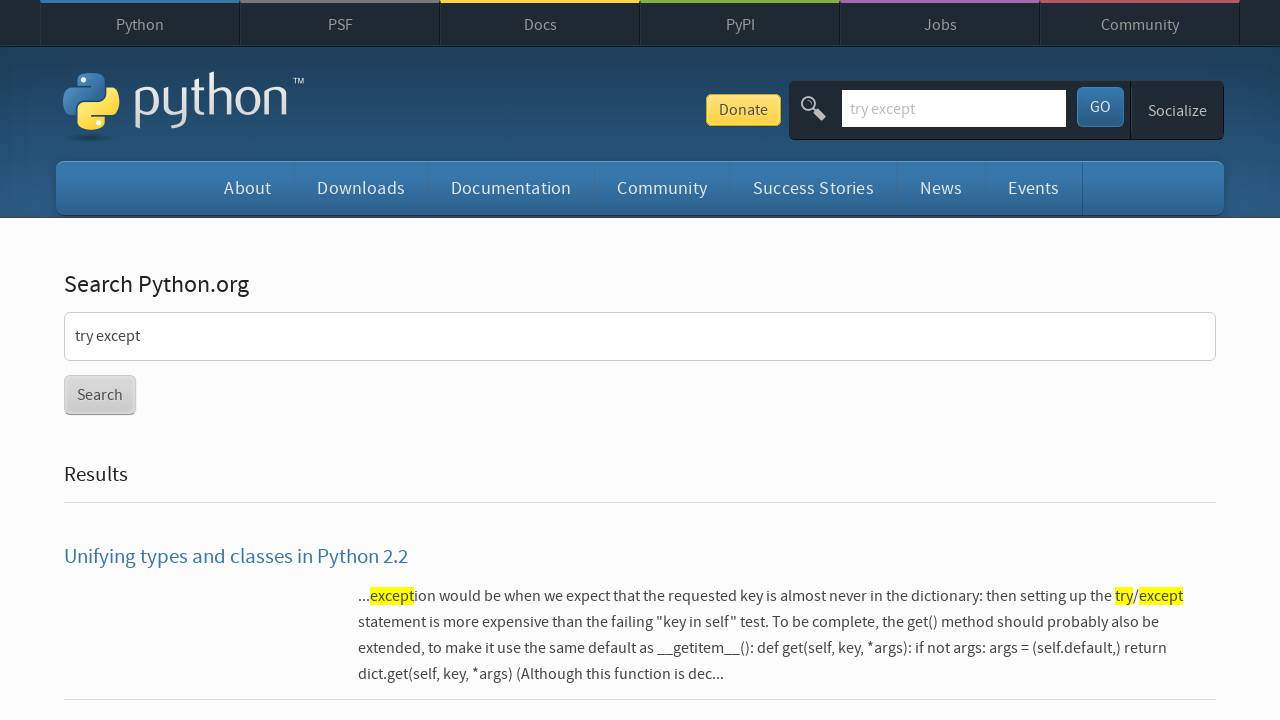